Tests JavaScript alert handling by clicking a button that triggers an alert and capturing the alert text

Starting URL: https://the-internet.herokuapp.com/javascript_alerts

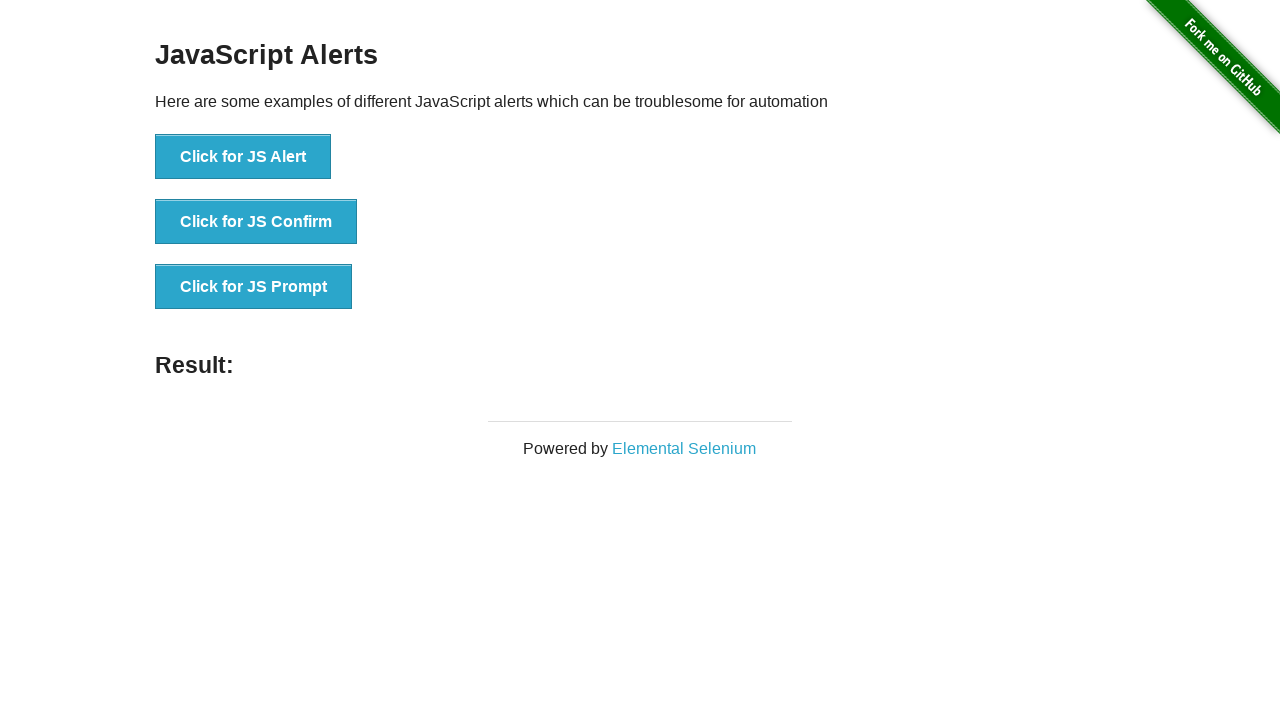

Clicked the button that triggers the JavaScript alert at (243, 157) on xpath=//*[@id="content"]/div/ul/li[1]/button
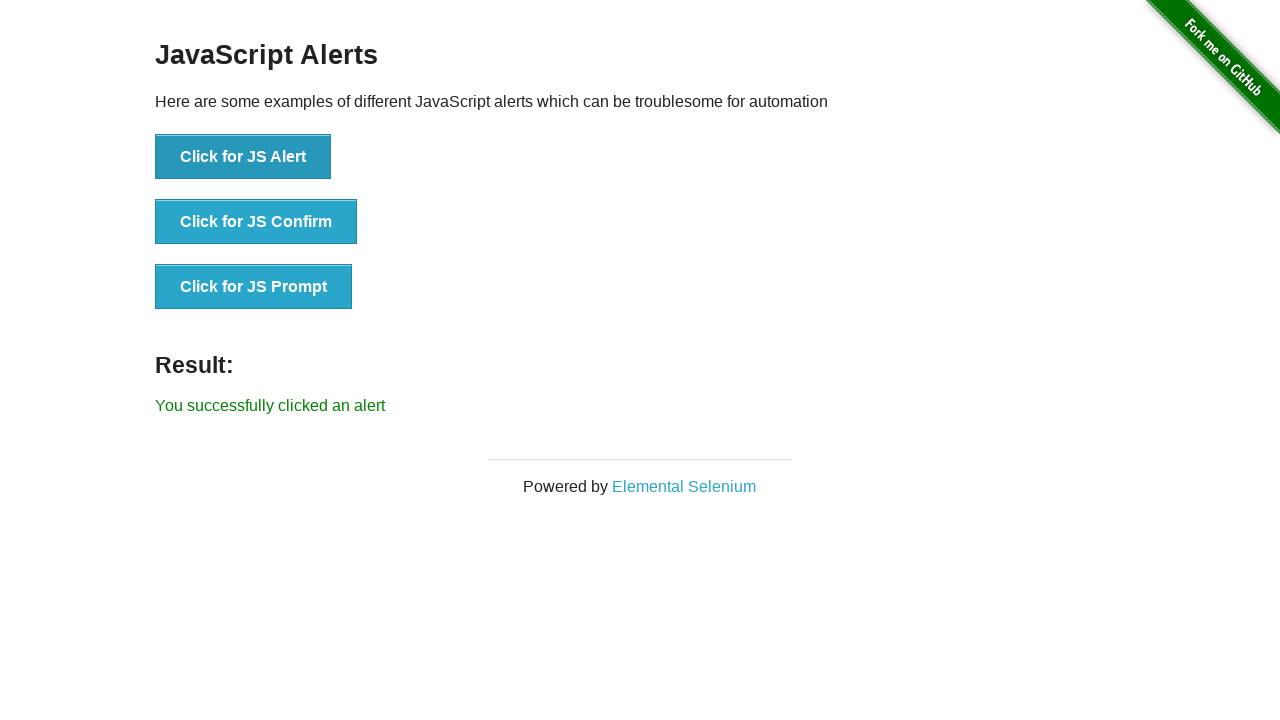

Set up dialog handler to accept alerts
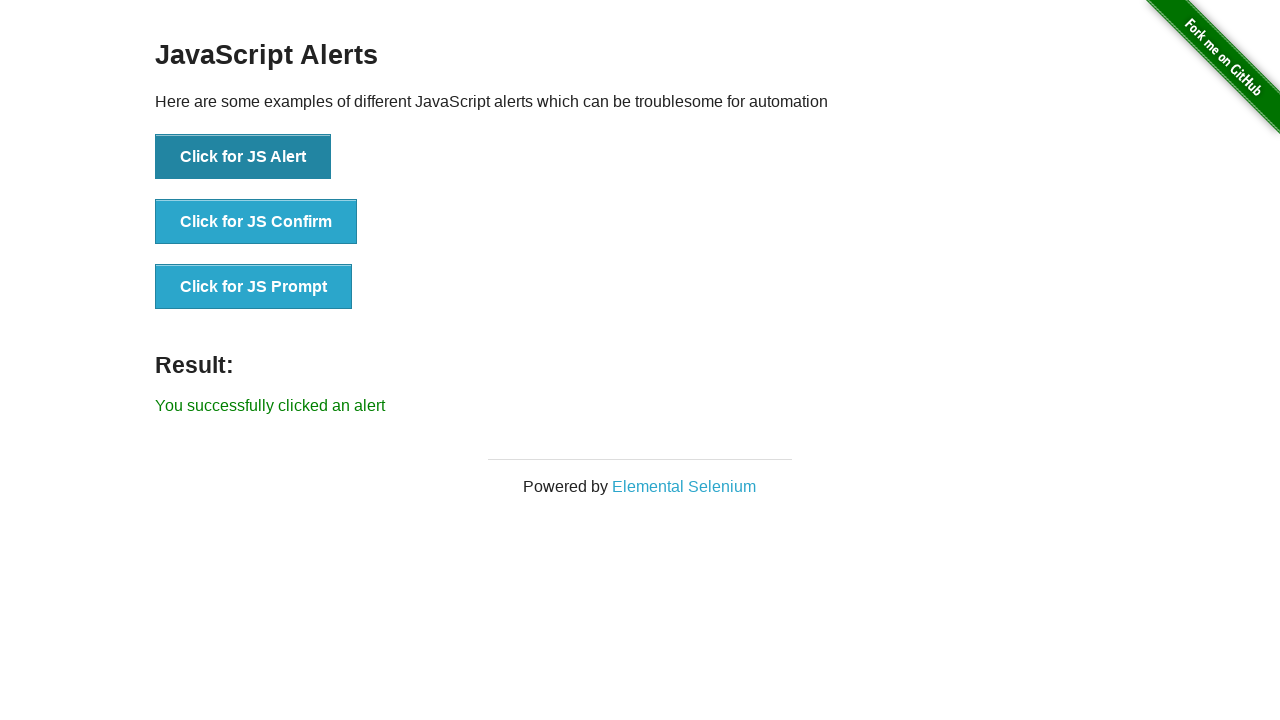

Clicked the button to trigger the alert and captured its text at (243, 157) on xpath=//*[@id="content"]/div/ul/li[1]/button
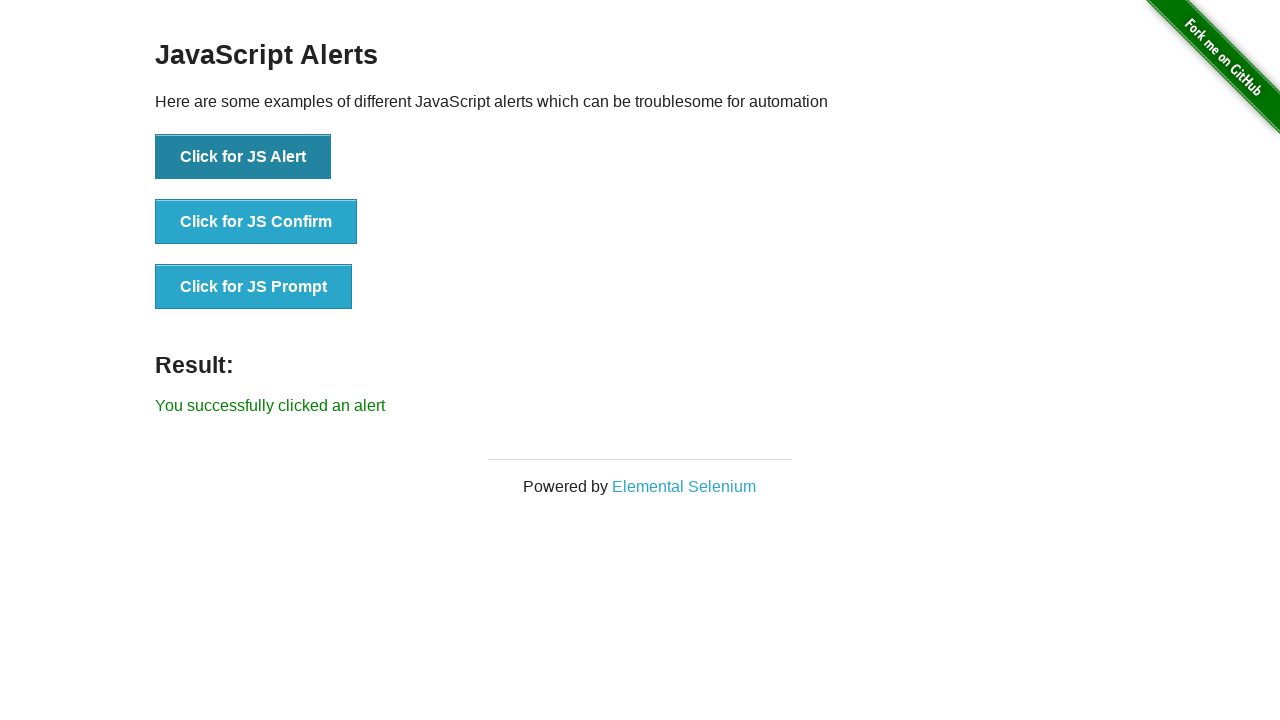

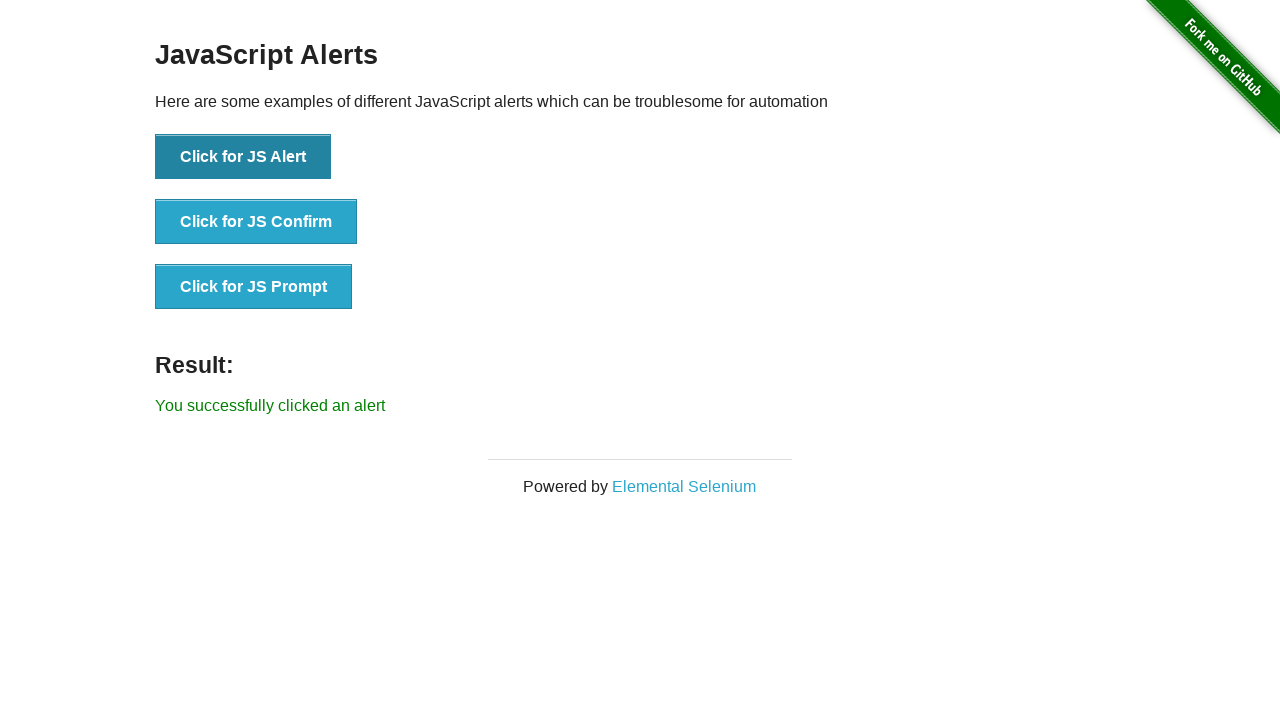